Tests unmarking todo items as complete

Starting URL: https://demo.playwright.dev/todomvc

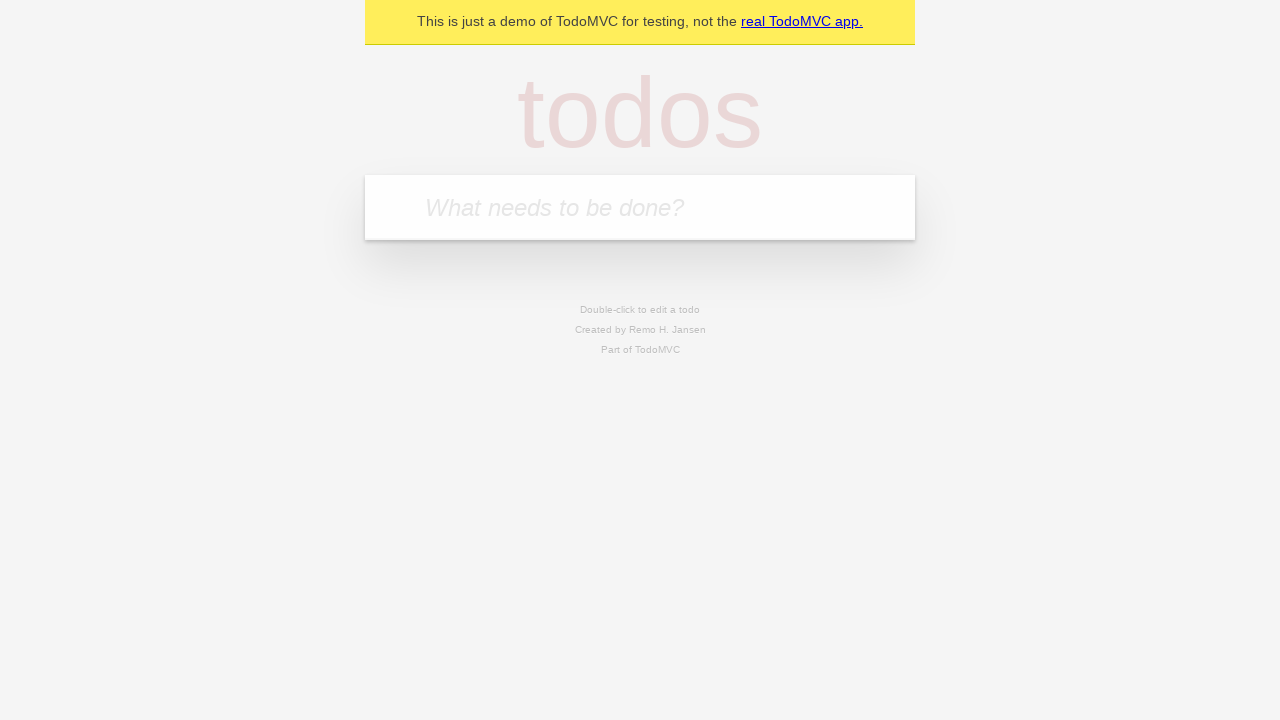

Filled todo input field with 'buy some cheese' on internal:attr=[placeholder="What needs to be done?"i]
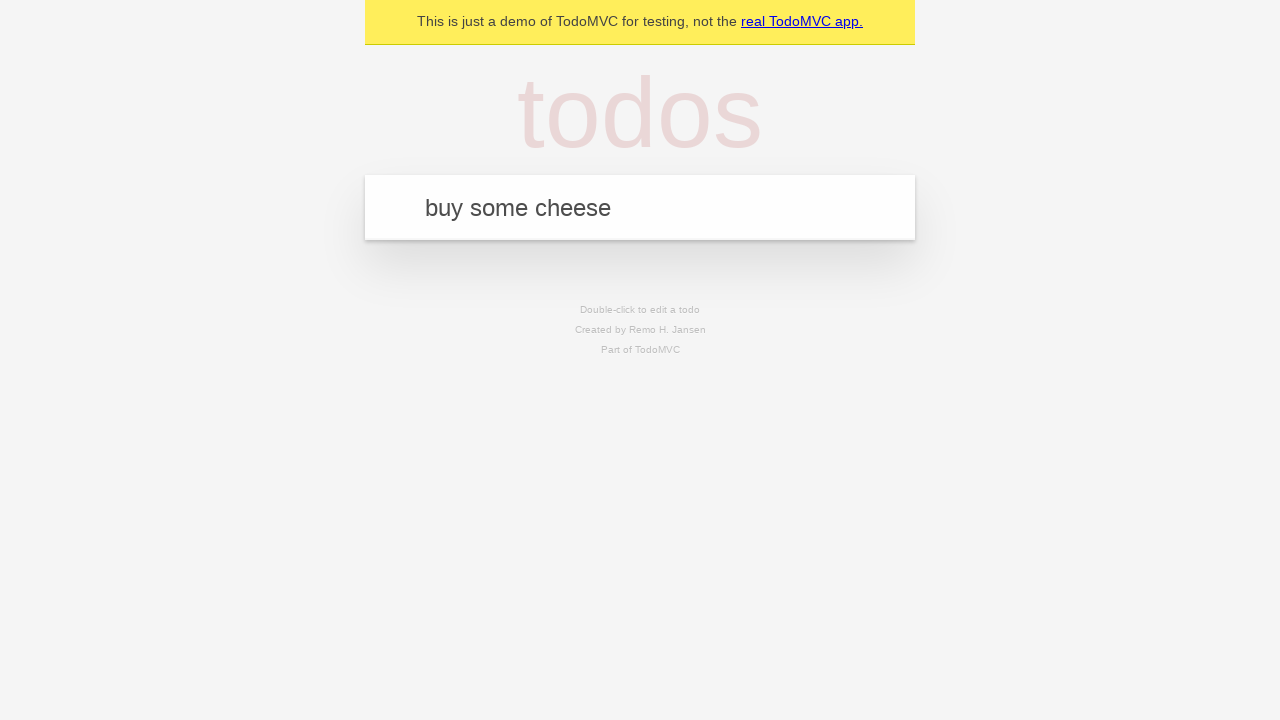

Pressed Enter to create todo item 'buy some cheese' on internal:attr=[placeholder="What needs to be done?"i]
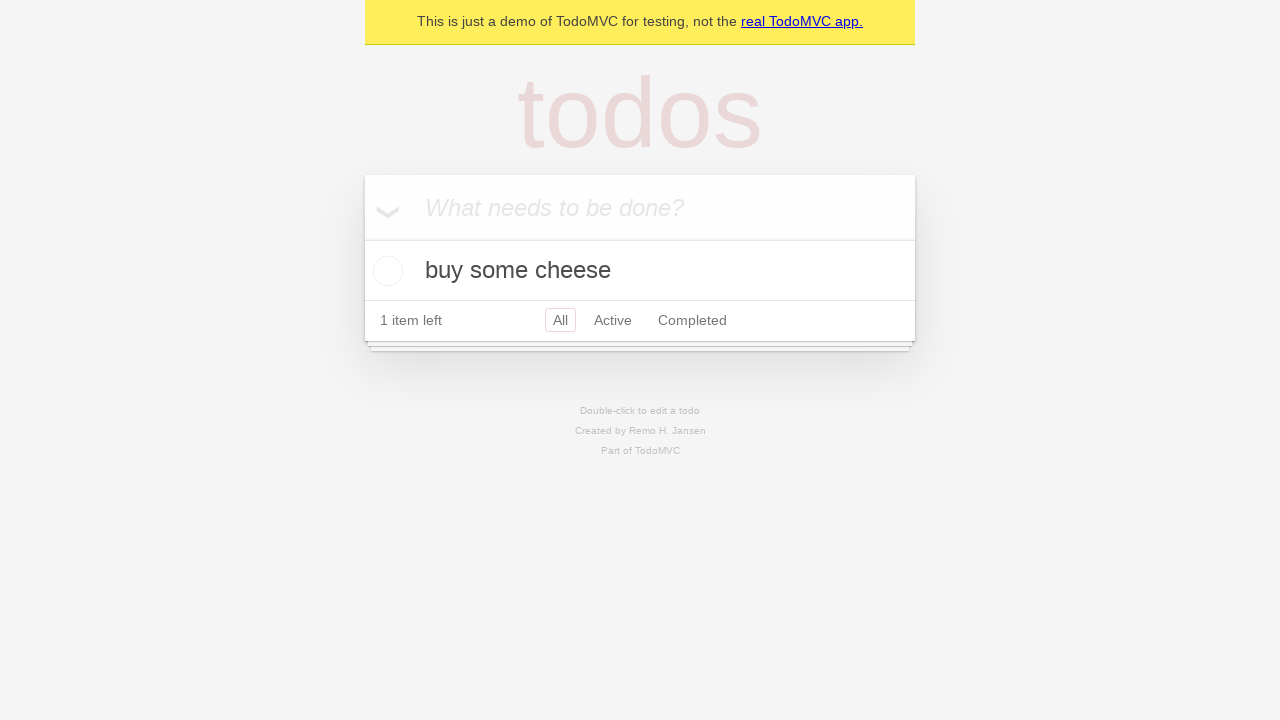

Filled todo input field with 'feed the cat' on internal:attr=[placeholder="What needs to be done?"i]
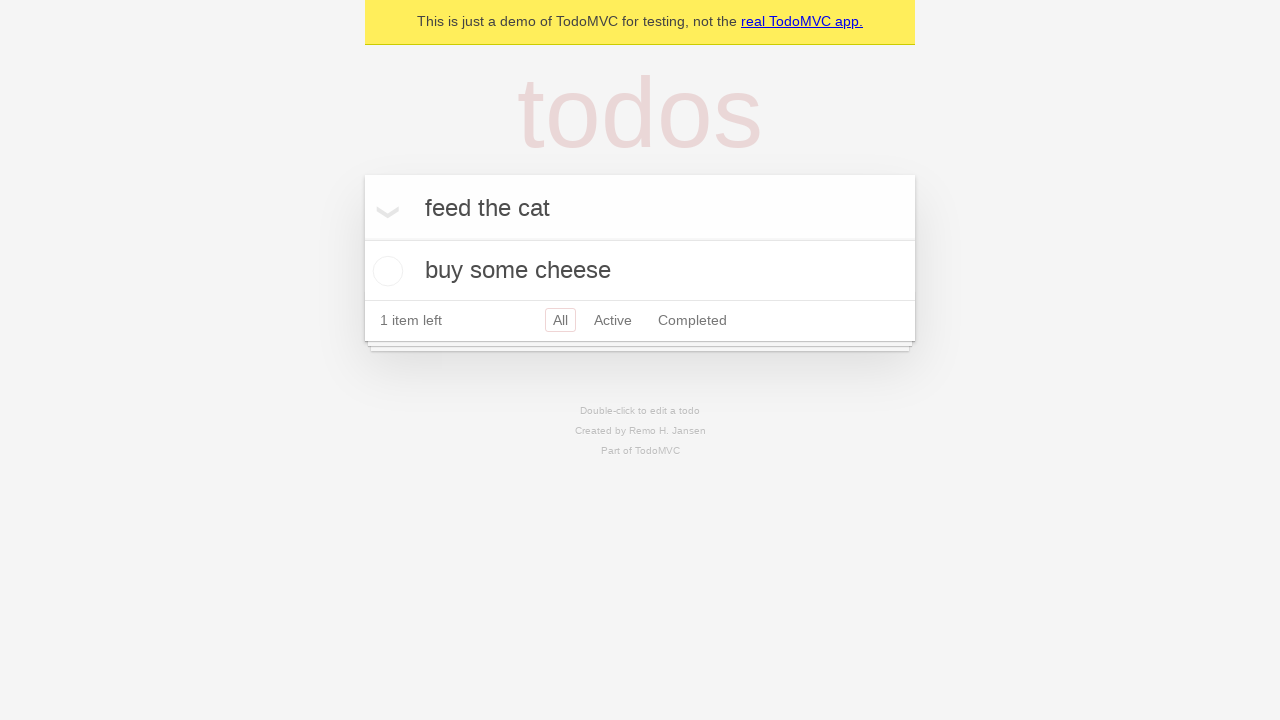

Pressed Enter to create todo item 'feed the cat' on internal:attr=[placeholder="What needs to be done?"i]
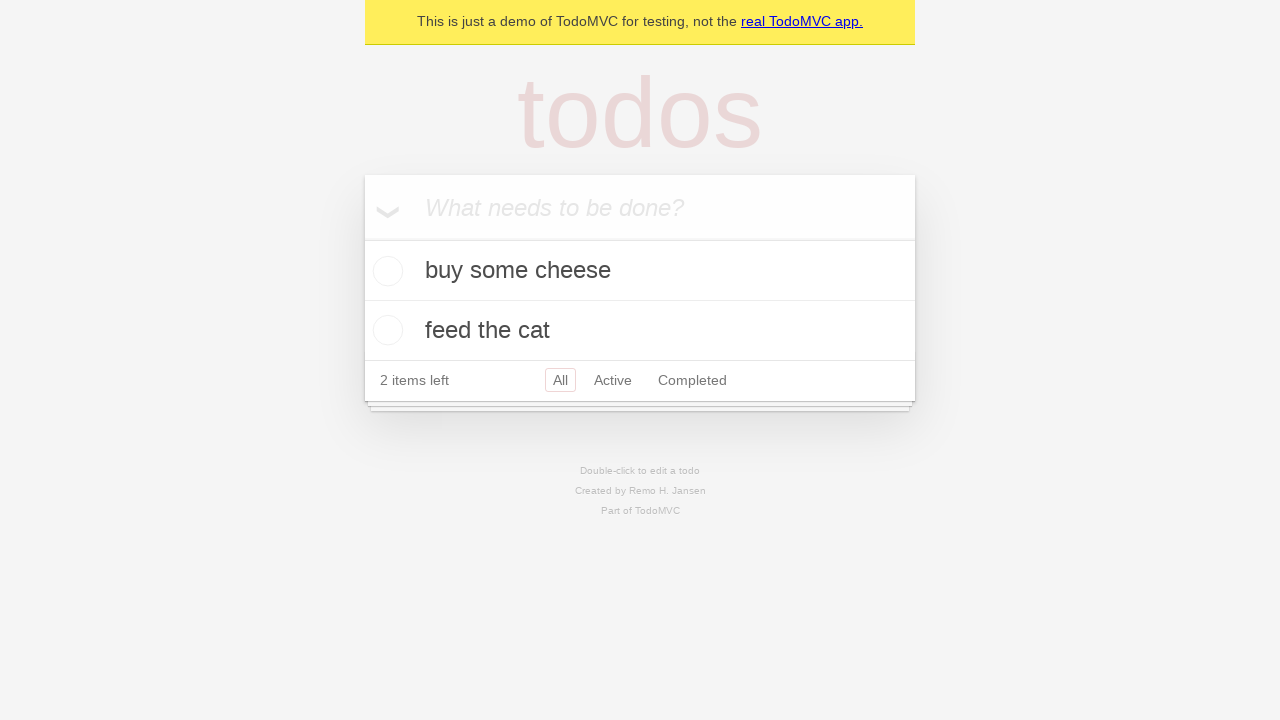

Located first todo item
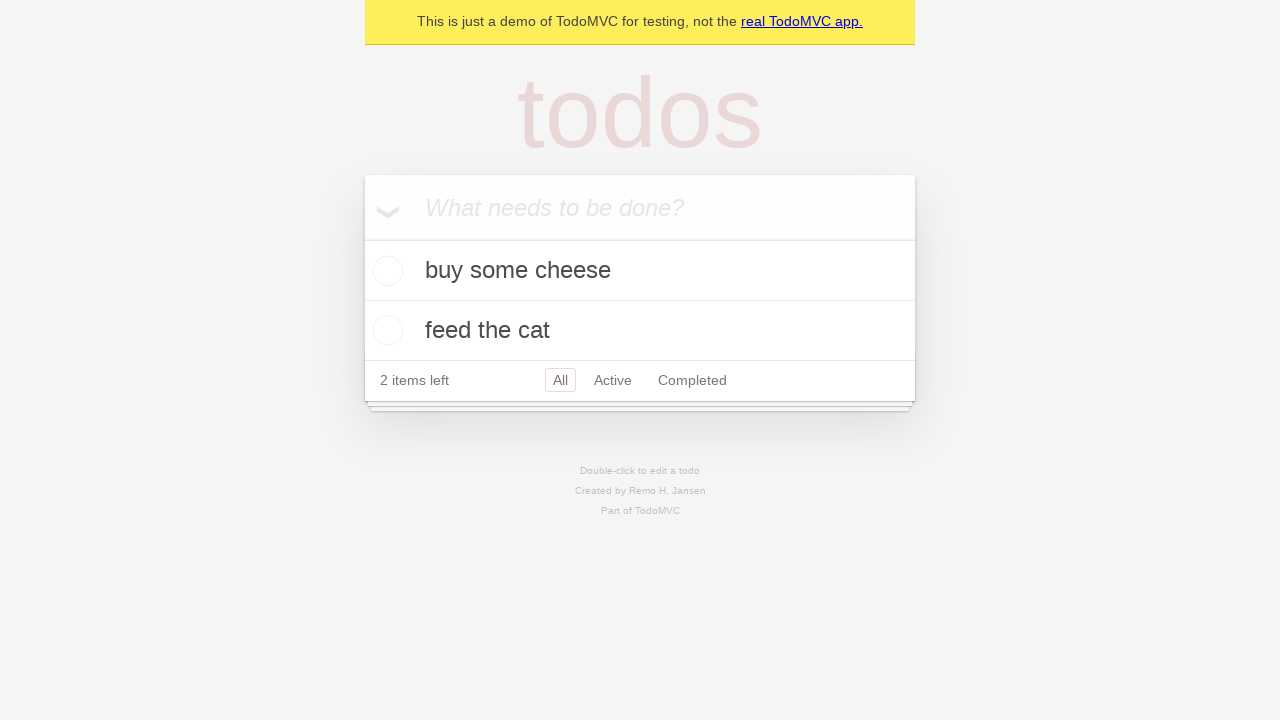

Located checkbox for first todo item
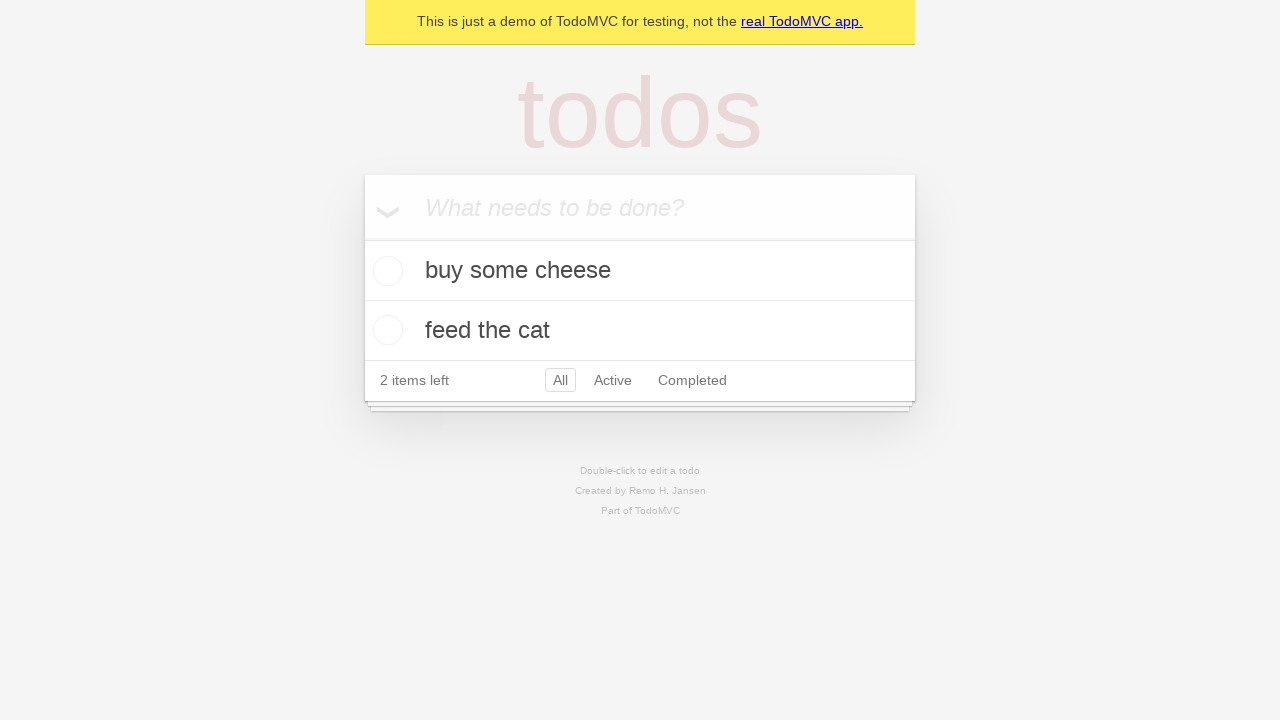

Marked first todo item as complete at (385, 271) on internal:testid=[data-testid="todo-item"s] >> nth=0 >> internal:role=checkbox
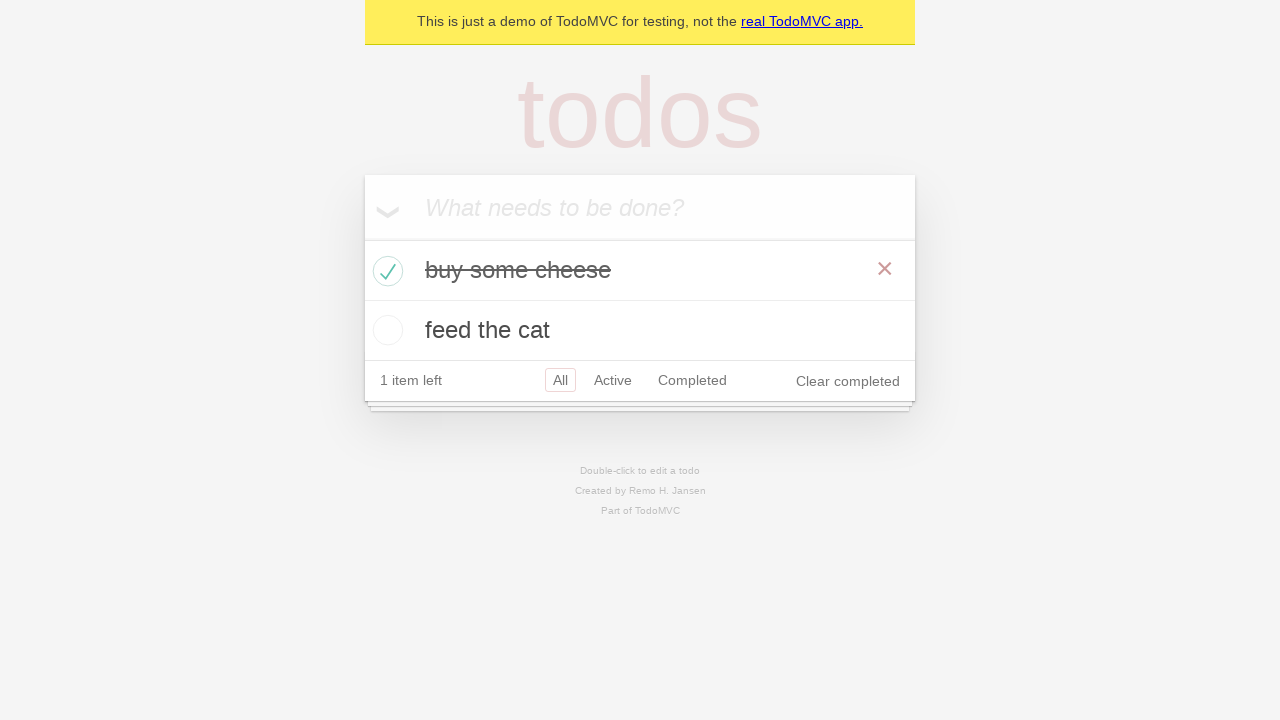

Unmarked first todo item as complete at (385, 271) on internal:testid=[data-testid="todo-item"s] >> nth=0 >> internal:role=checkbox
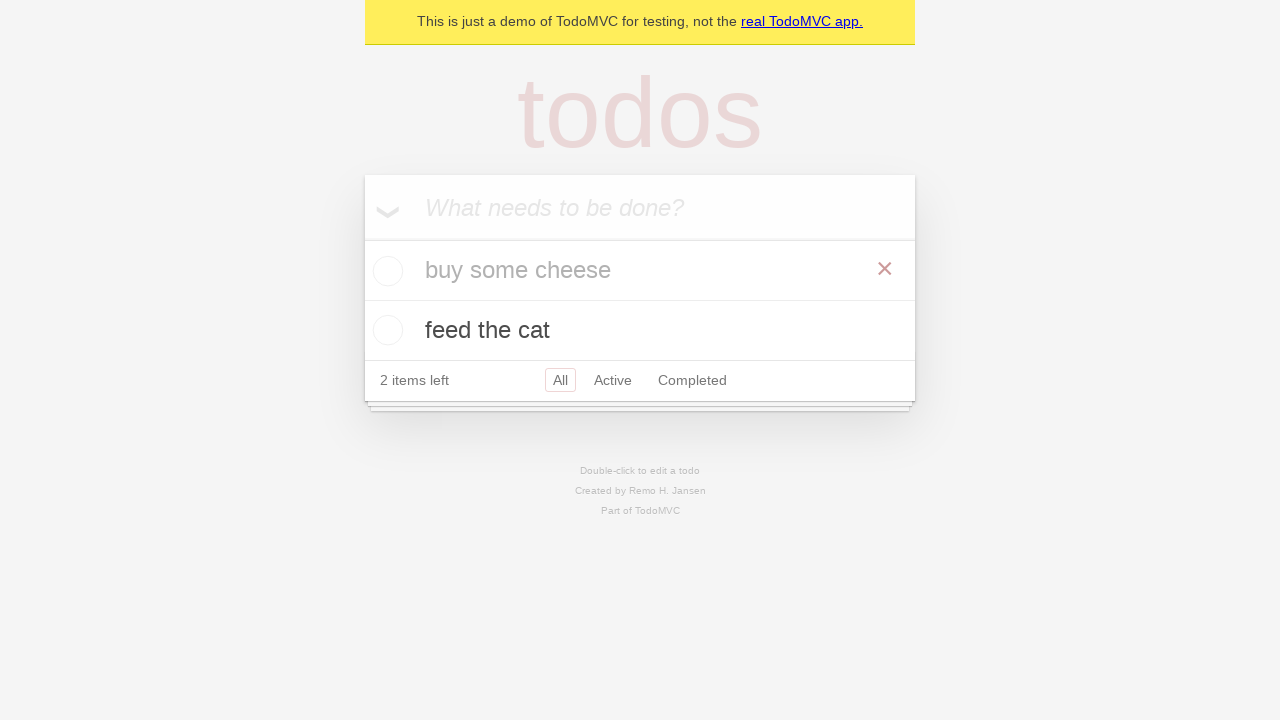

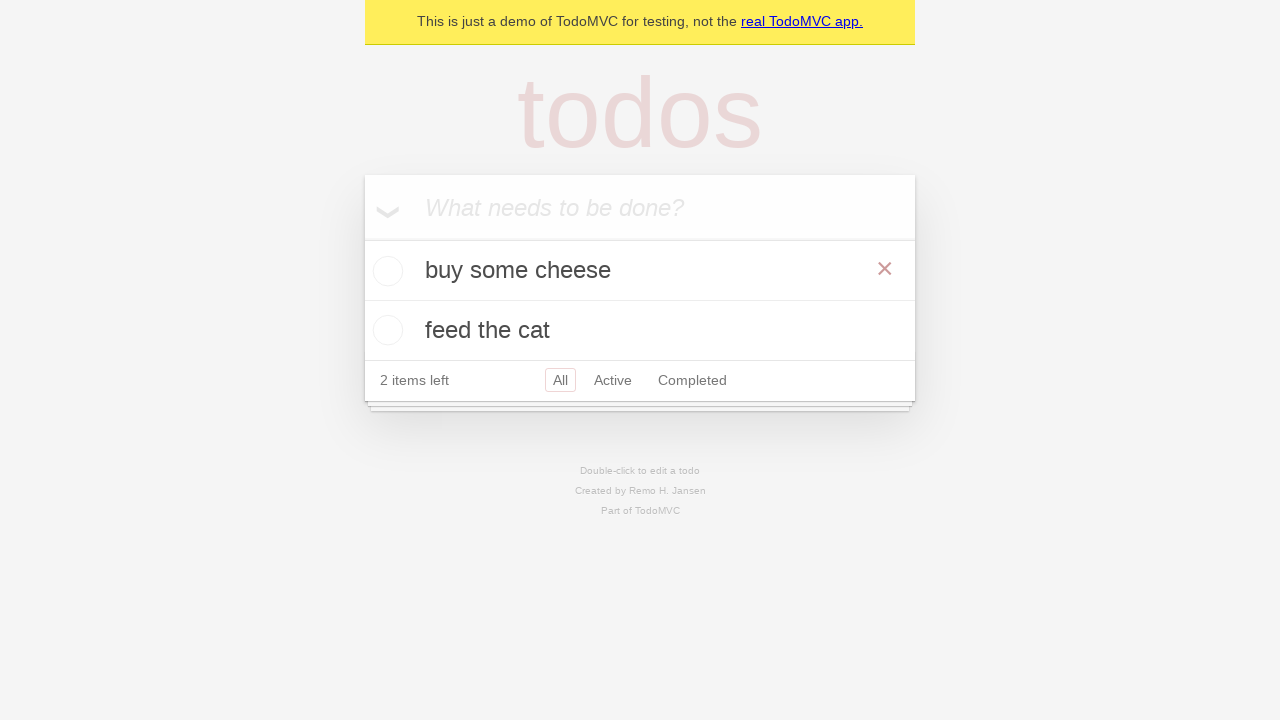